Tests dynamic loading functionality by clicking a button to trigger content loading and verifying the loading indicator and final content appear

Starting URL: http://the-internet.herokuapp.com/dynamic_loading/1

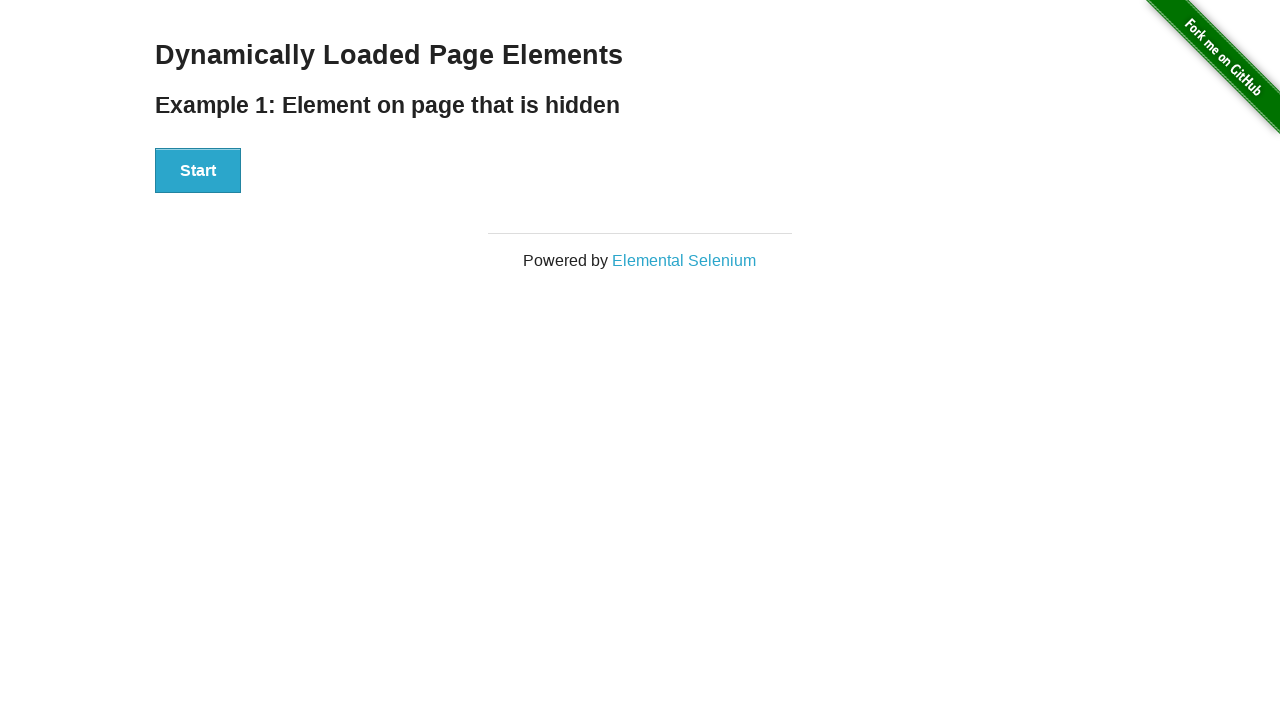

Clicked the start button to trigger dynamic content loading at (198, 171) on button
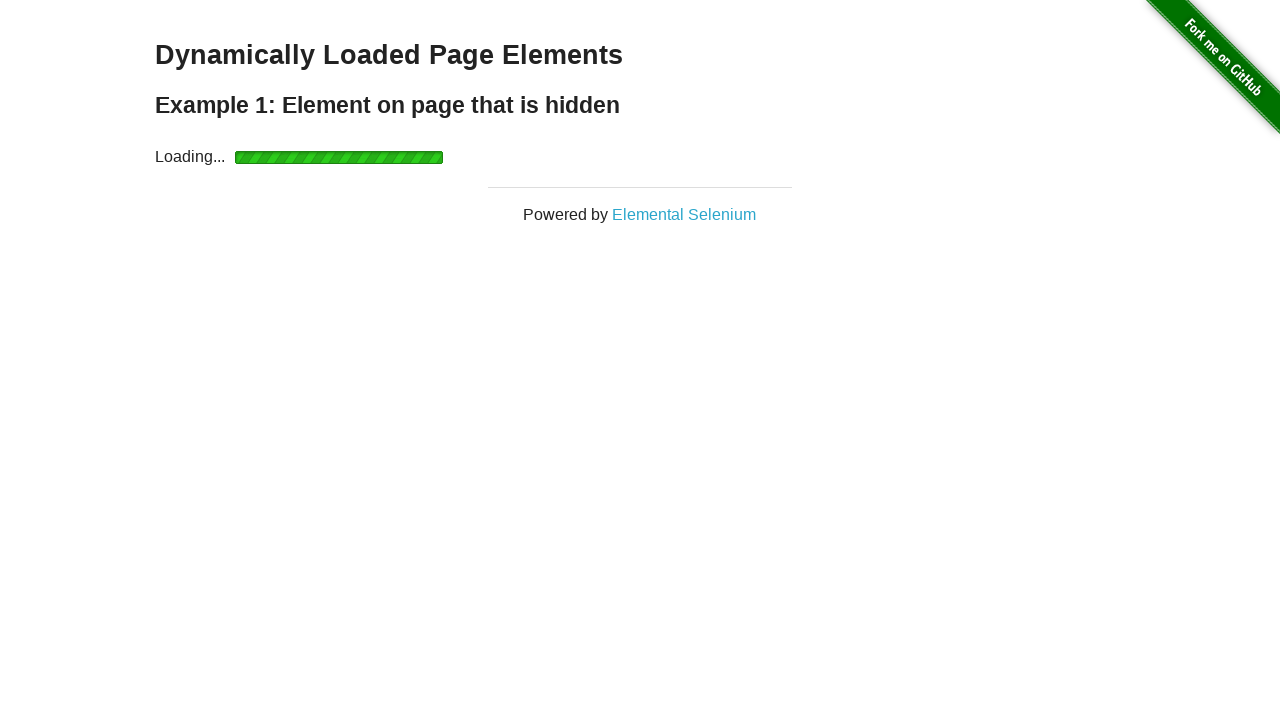

Loading indicator appeared on the page
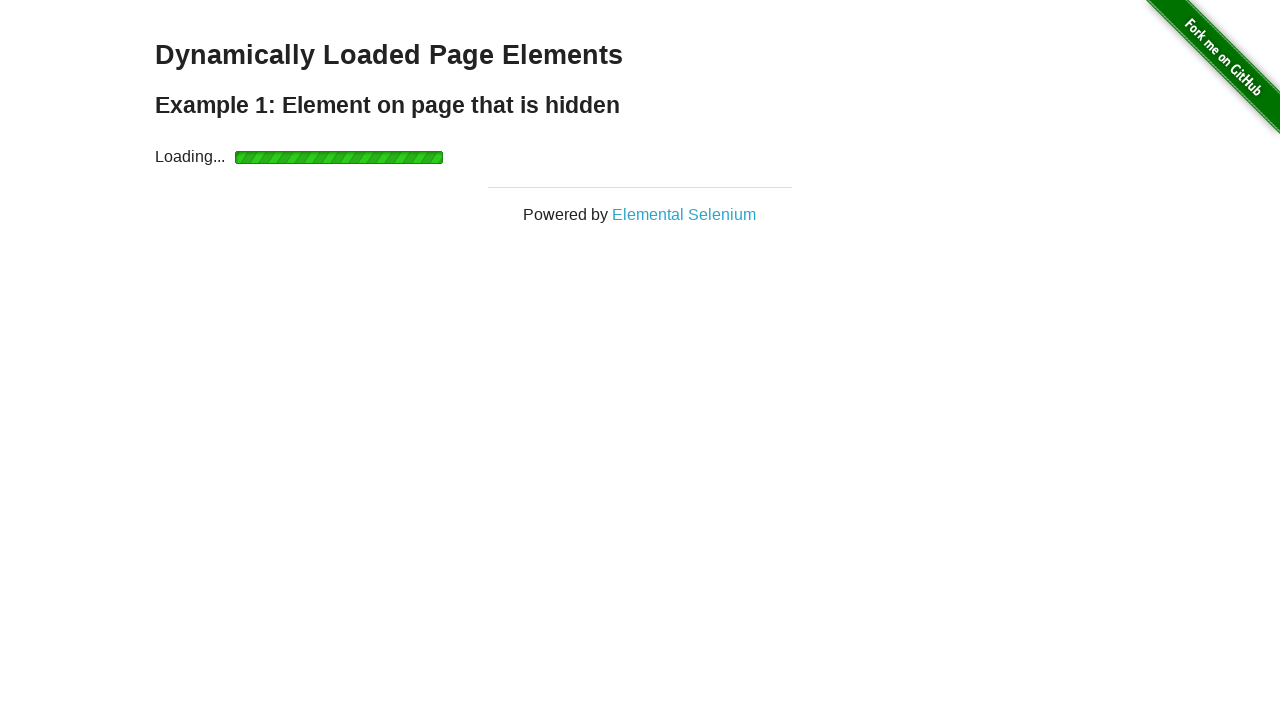

Finish element appeared after dynamic content loaded successfully
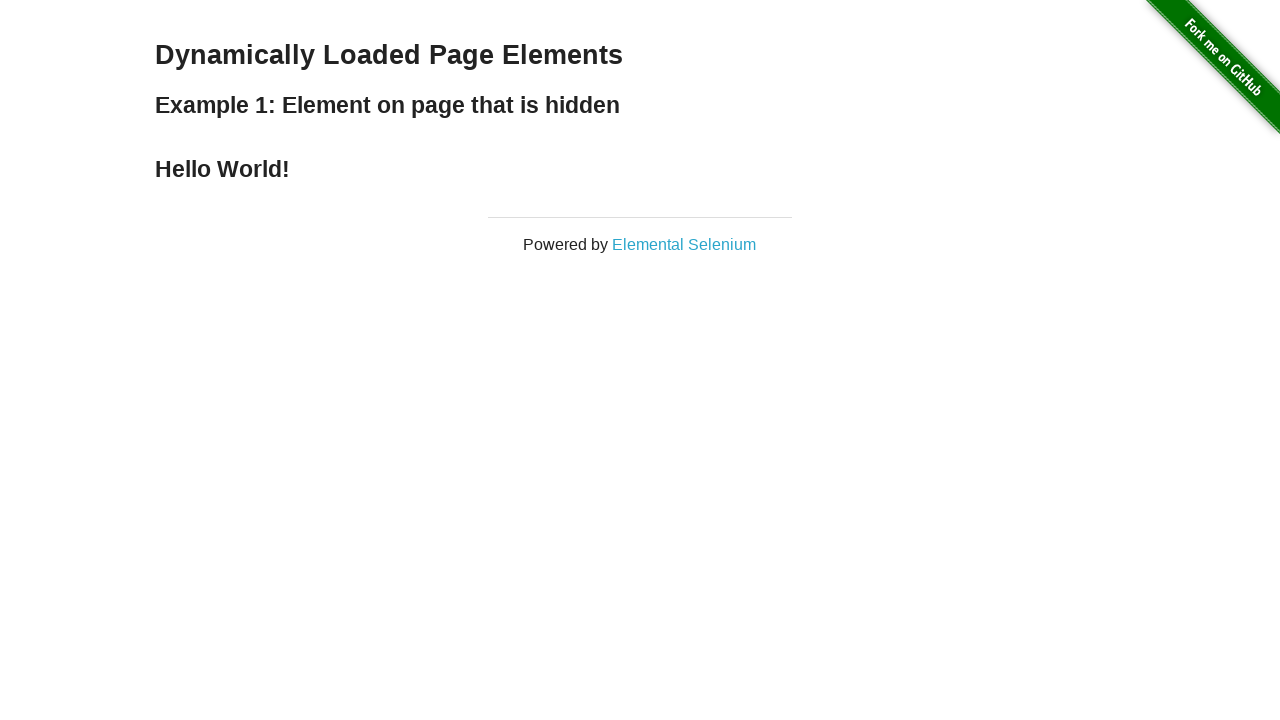

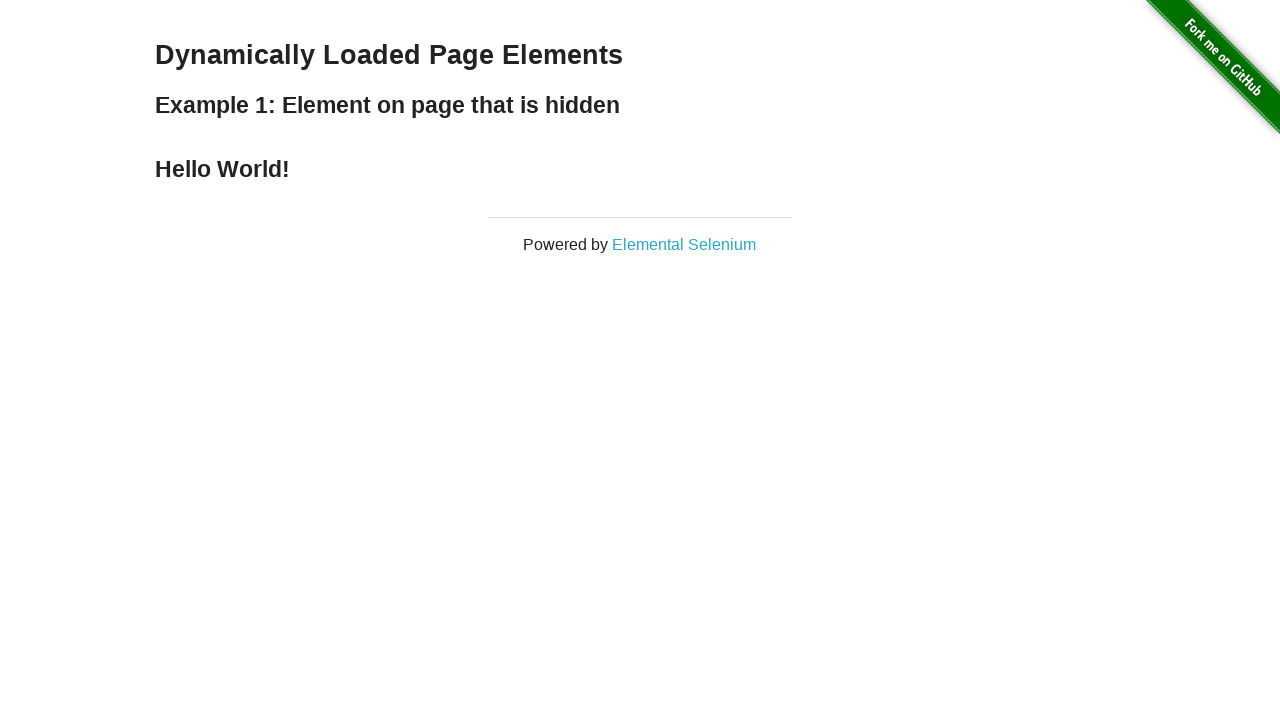